Navigates to the 12306 China Railway website homepage and scrolls to the bottom of the page to verify page content loads correctly.

Starting URL: https://www.12306.cn/index/

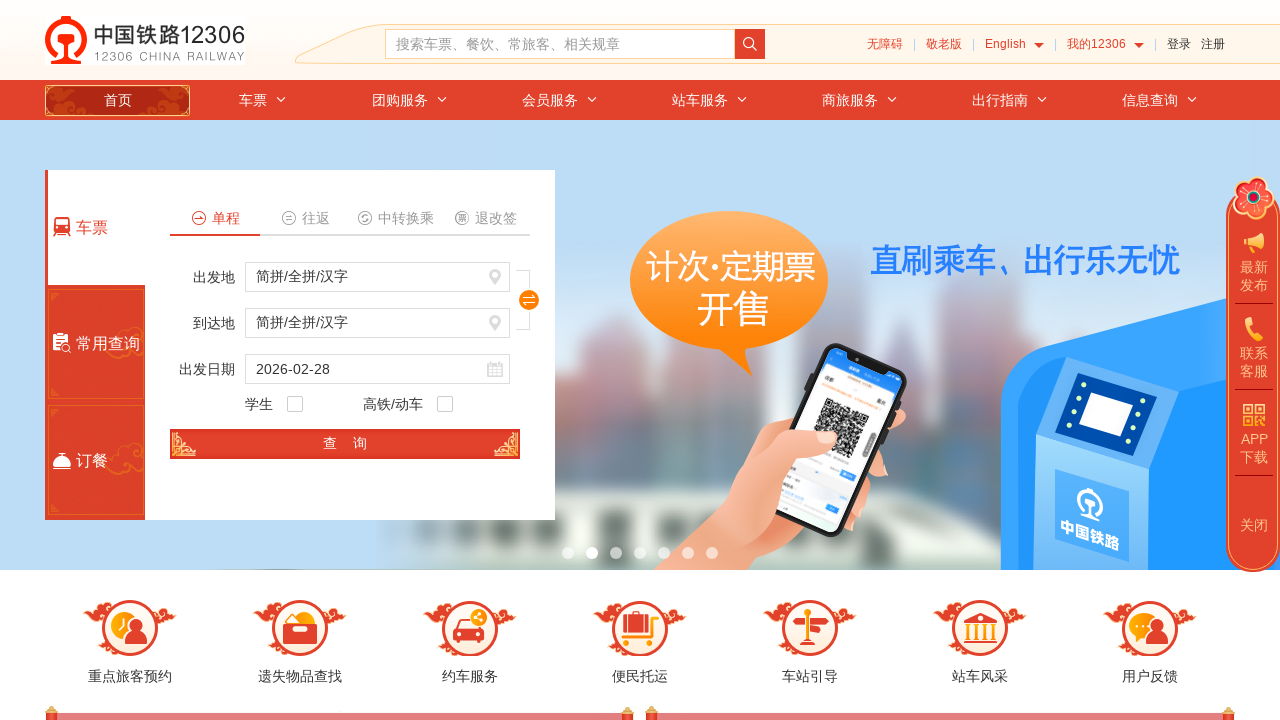

Scrolled to the bottom of the page
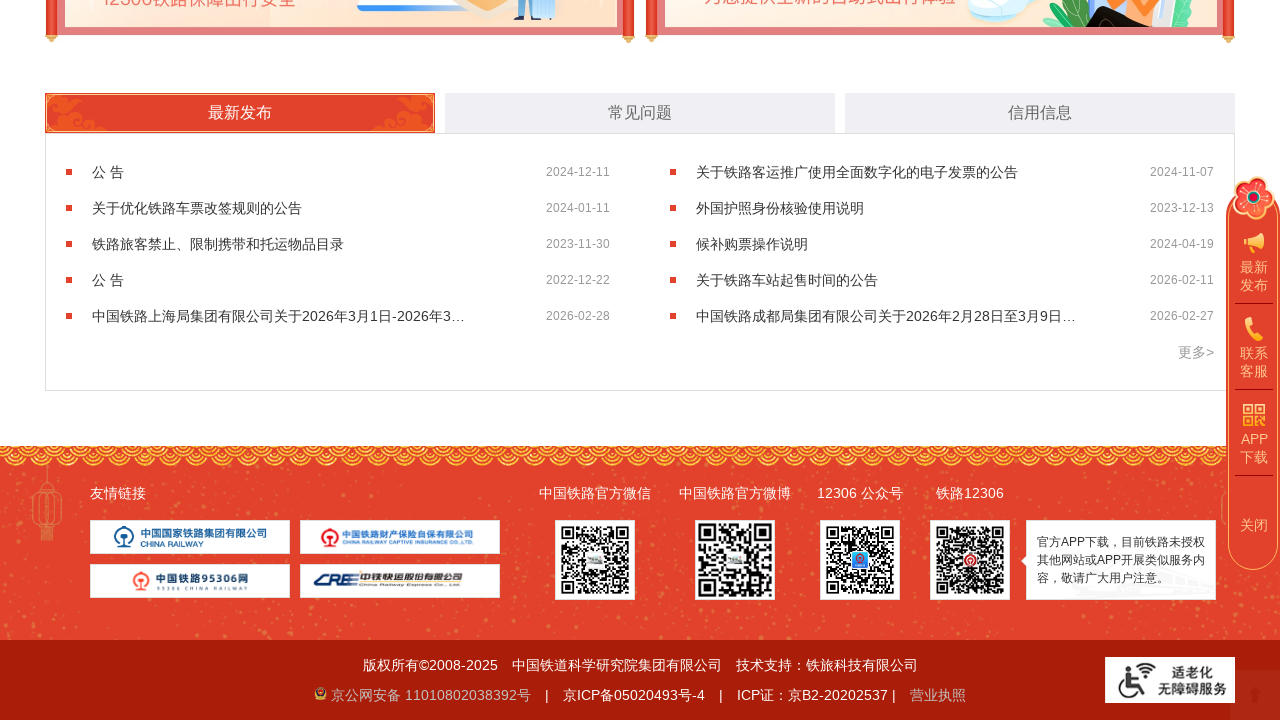

Waited 2 seconds for dynamically loaded content
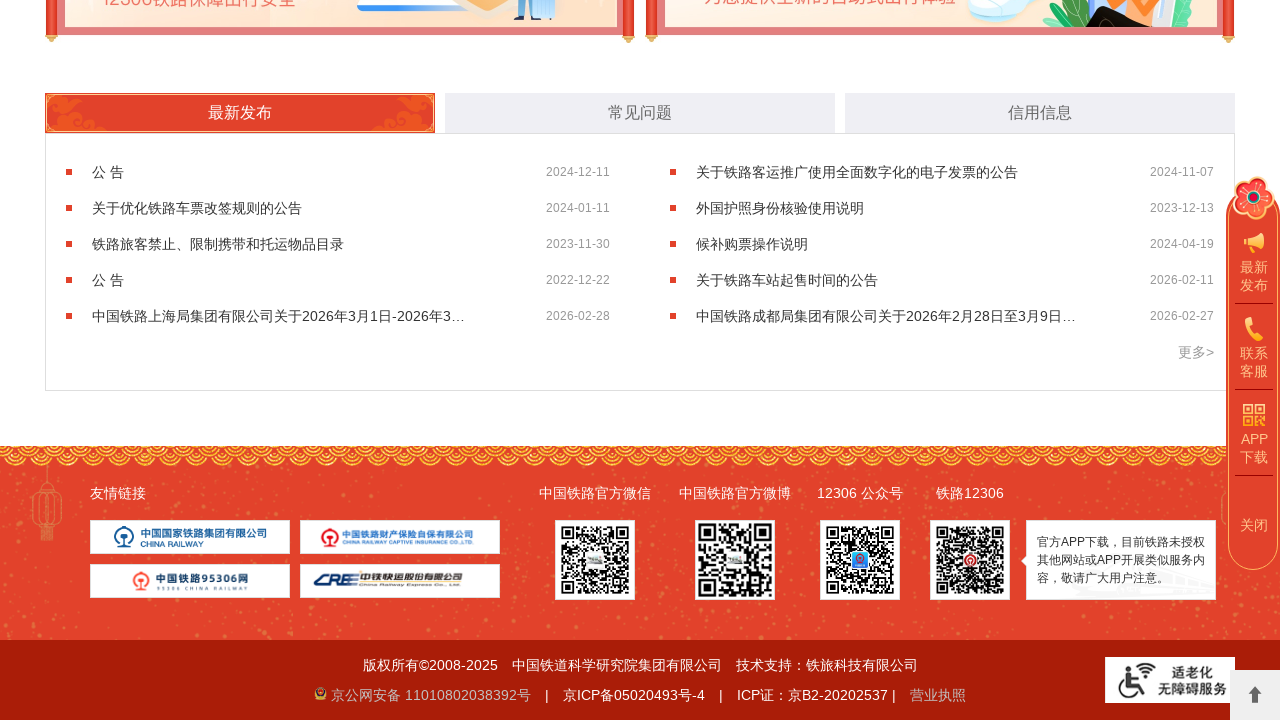

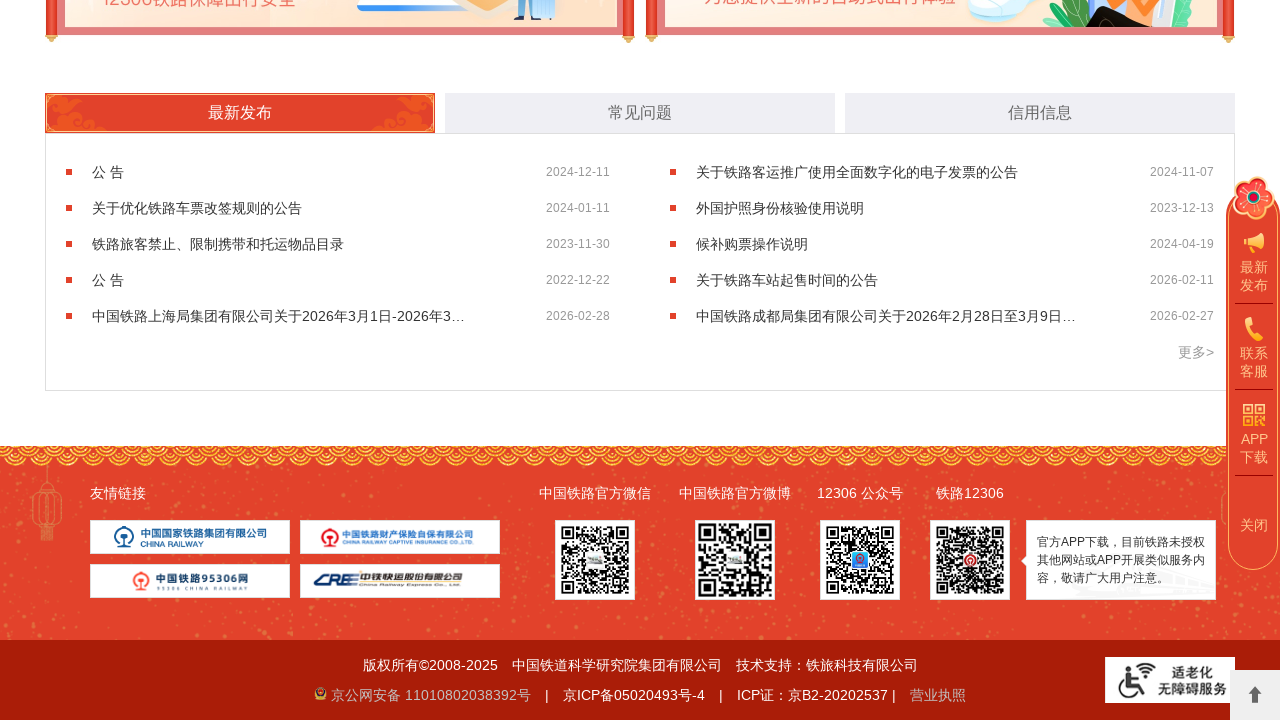